Tests filtering to display all todo items after applying other filters

Starting URL: https://demo.playwright.dev/todomvc

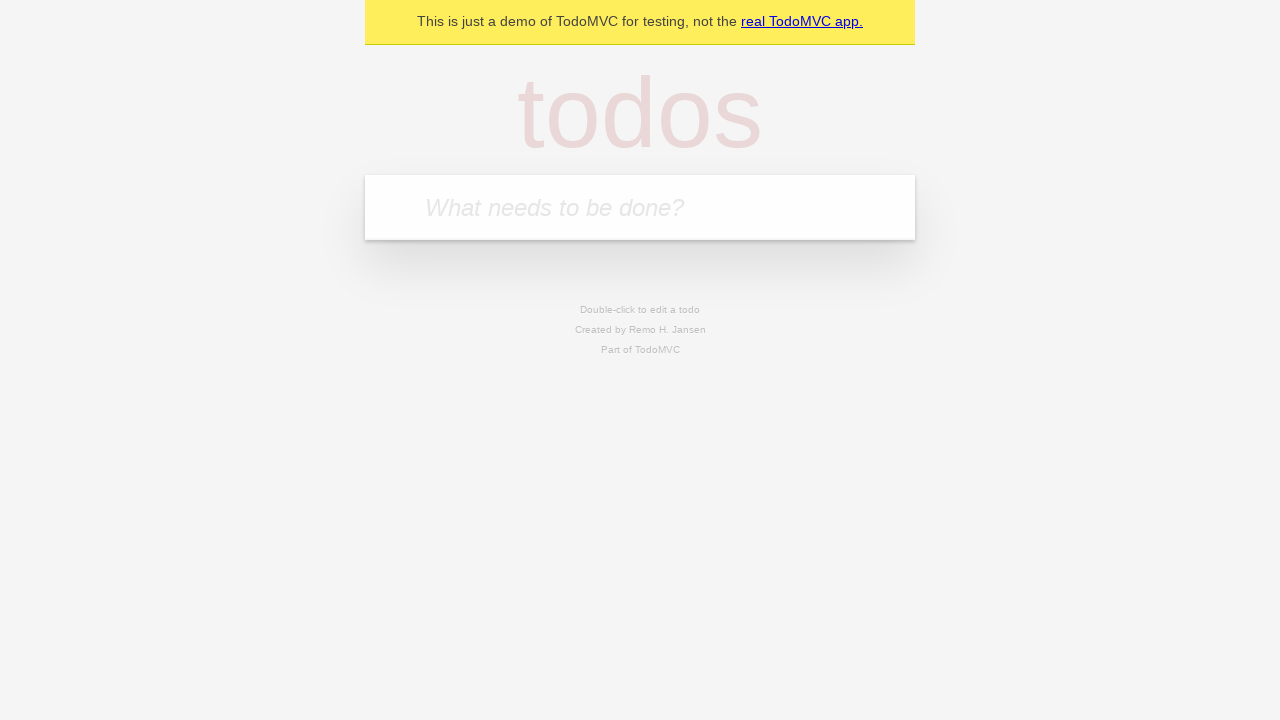

Filled new todo input with 'buy some cheese' on internal:attr=[placeholder="What needs to be done?"i]
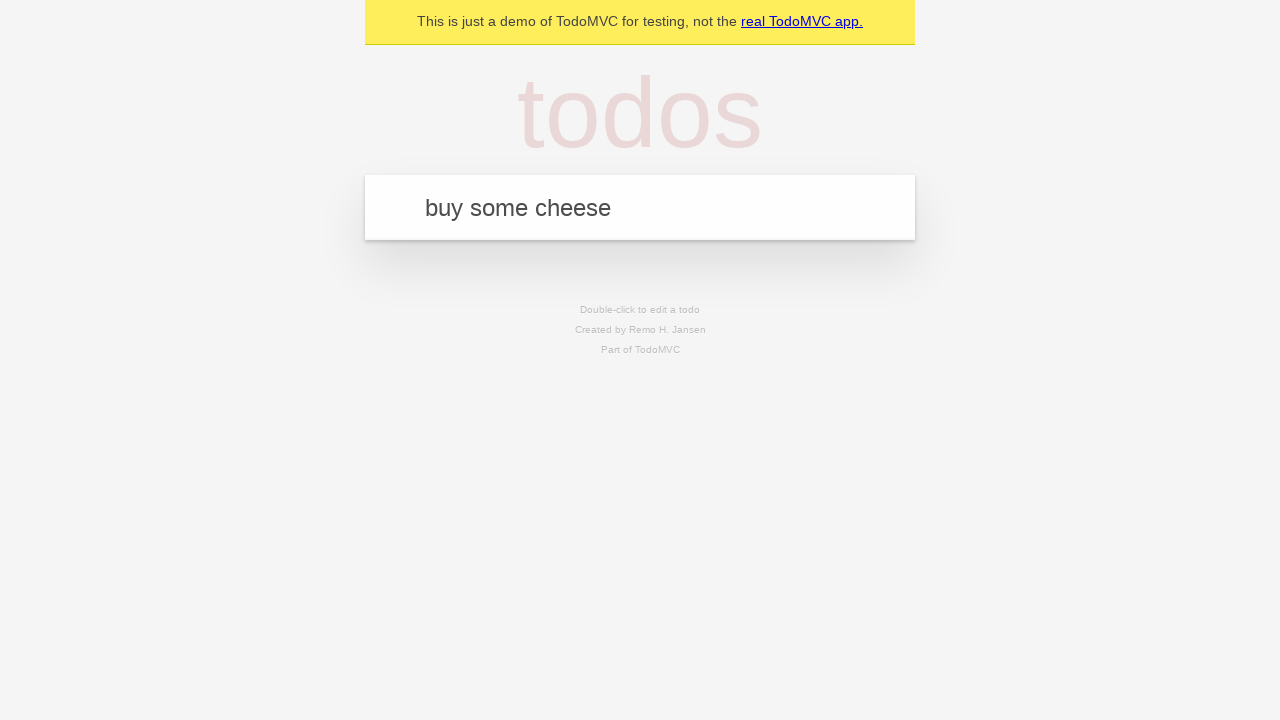

Pressed Enter to add first todo item on internal:attr=[placeholder="What needs to be done?"i]
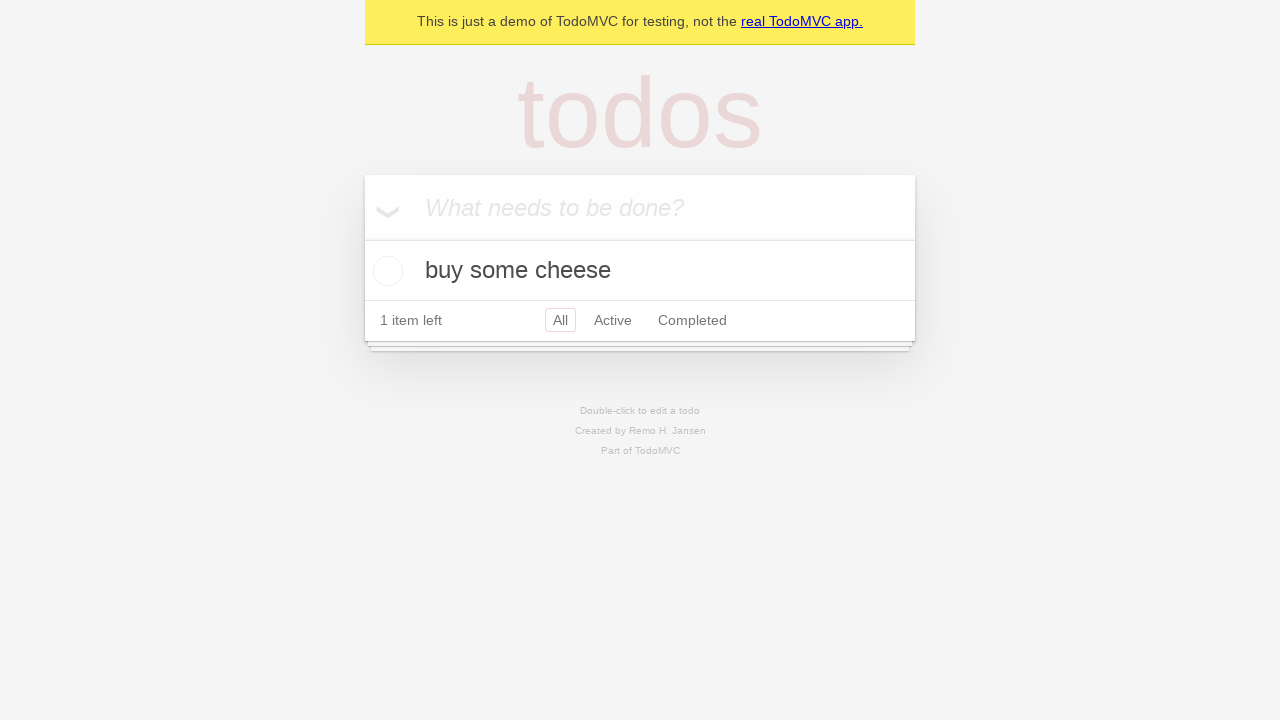

Filled new todo input with 'feed the cat' on internal:attr=[placeholder="What needs to be done?"i]
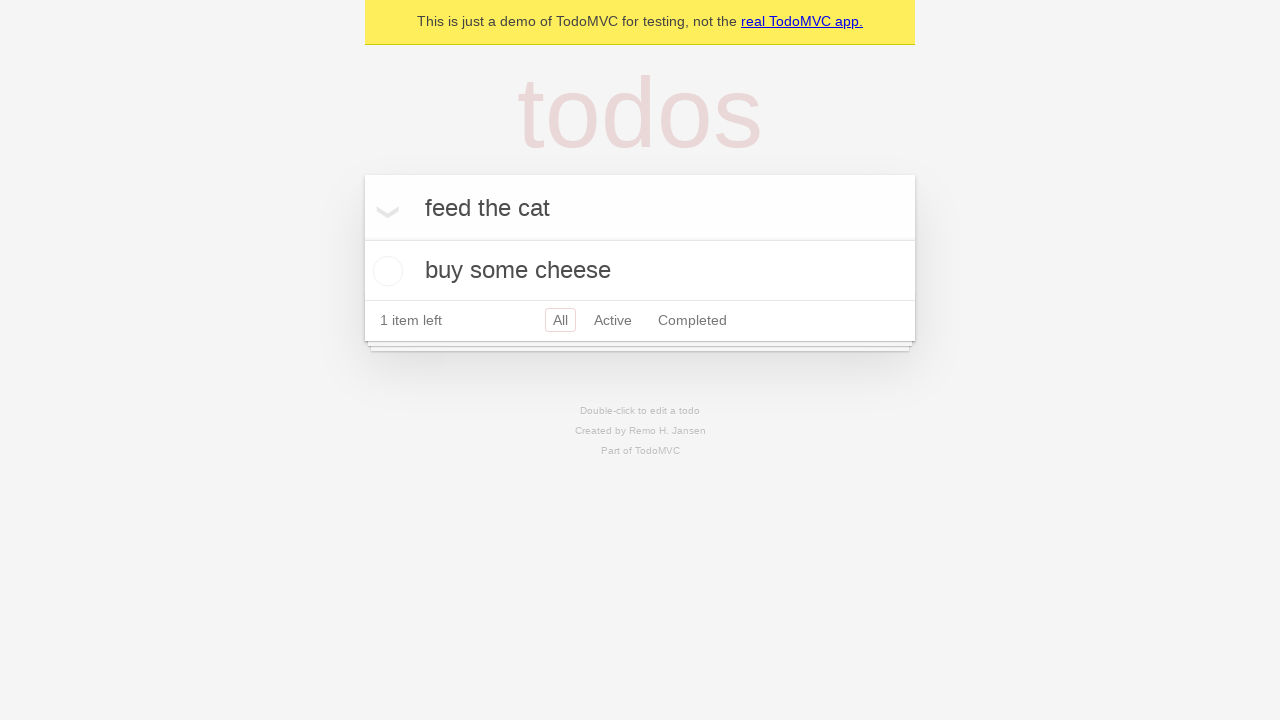

Pressed Enter to add second todo item on internal:attr=[placeholder="What needs to be done?"i]
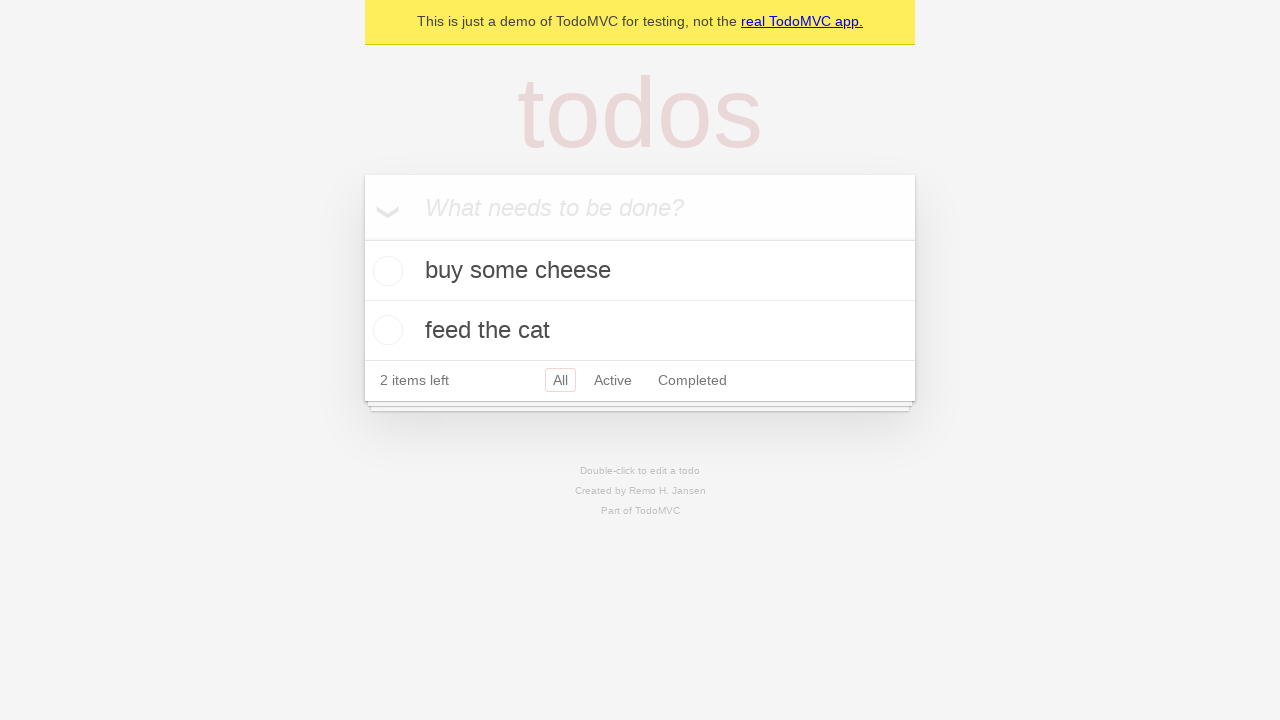

Filled new todo input with 'book a doctors appointment' on internal:attr=[placeholder="What needs to be done?"i]
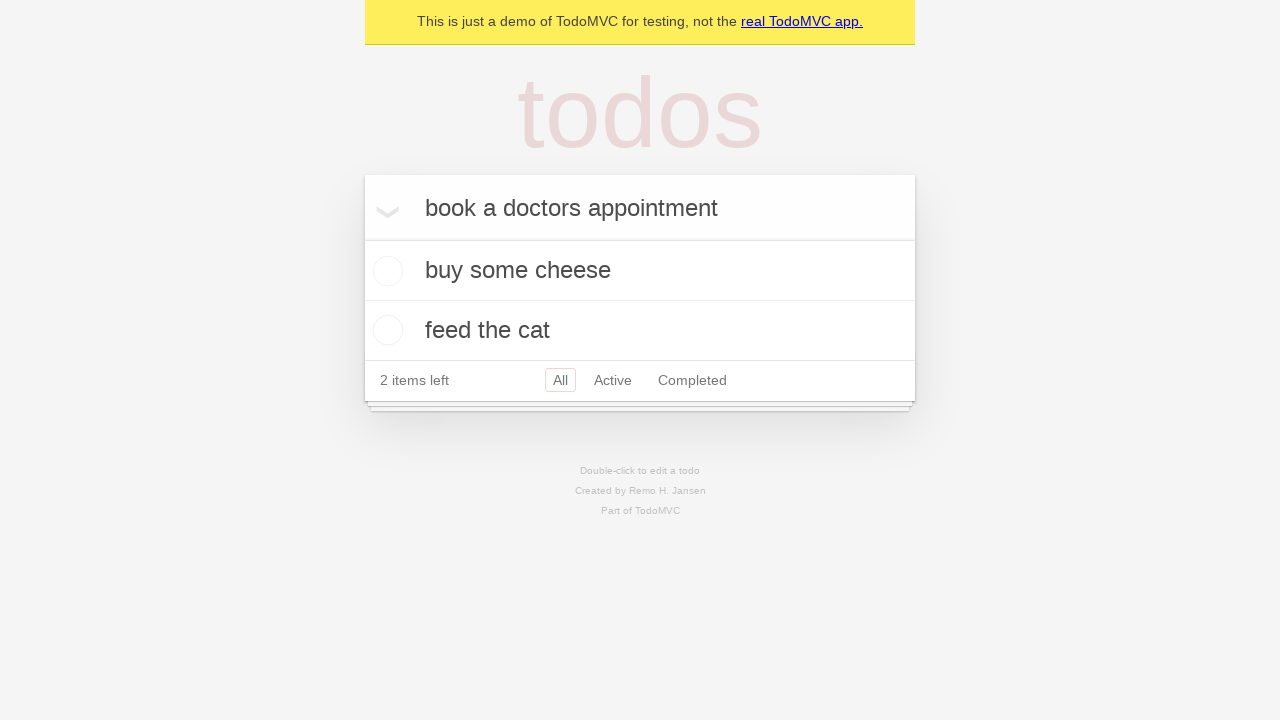

Pressed Enter to add third todo item on internal:attr=[placeholder="What needs to be done?"i]
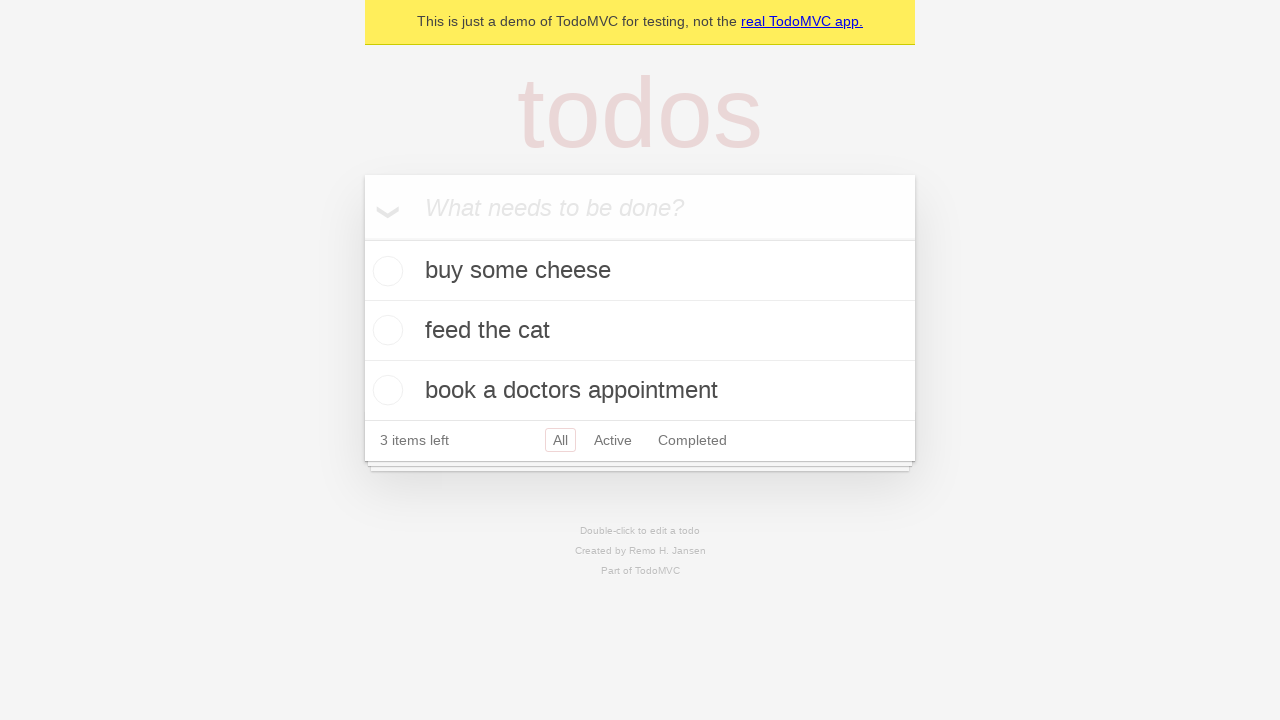

Checked the second todo item checkbox at (385, 330) on internal:testid=[data-testid="todo-item"s] >> nth=1 >> internal:role=checkbox
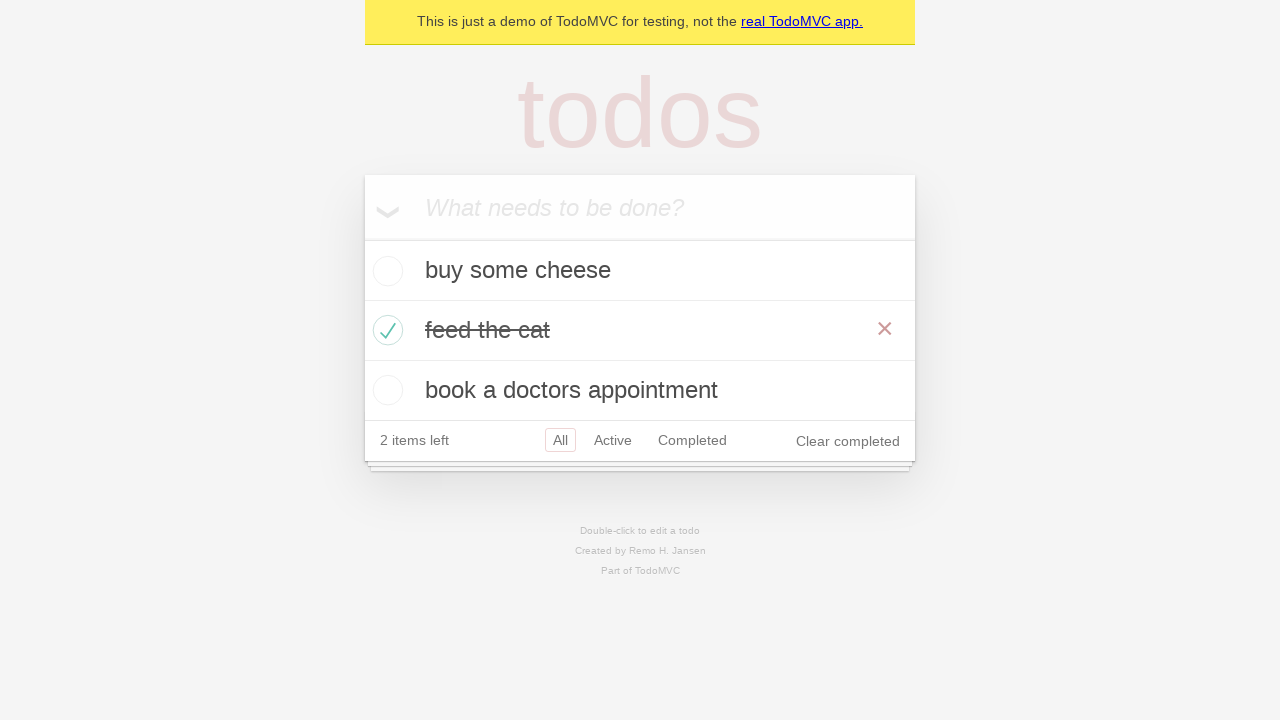

Clicked Active filter to show only active items at (613, 440) on internal:role=link[name="Active"i]
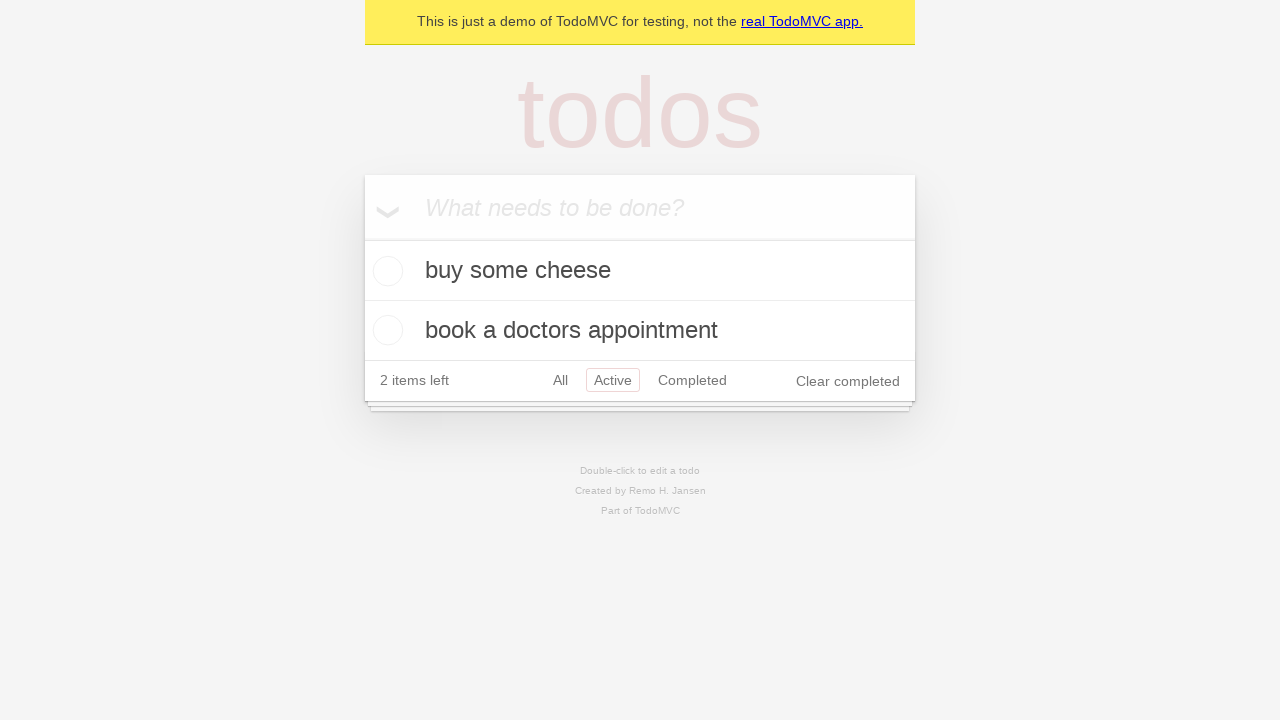

Clicked Completed filter to show only completed items at (692, 380) on internal:role=link[name="Completed"i]
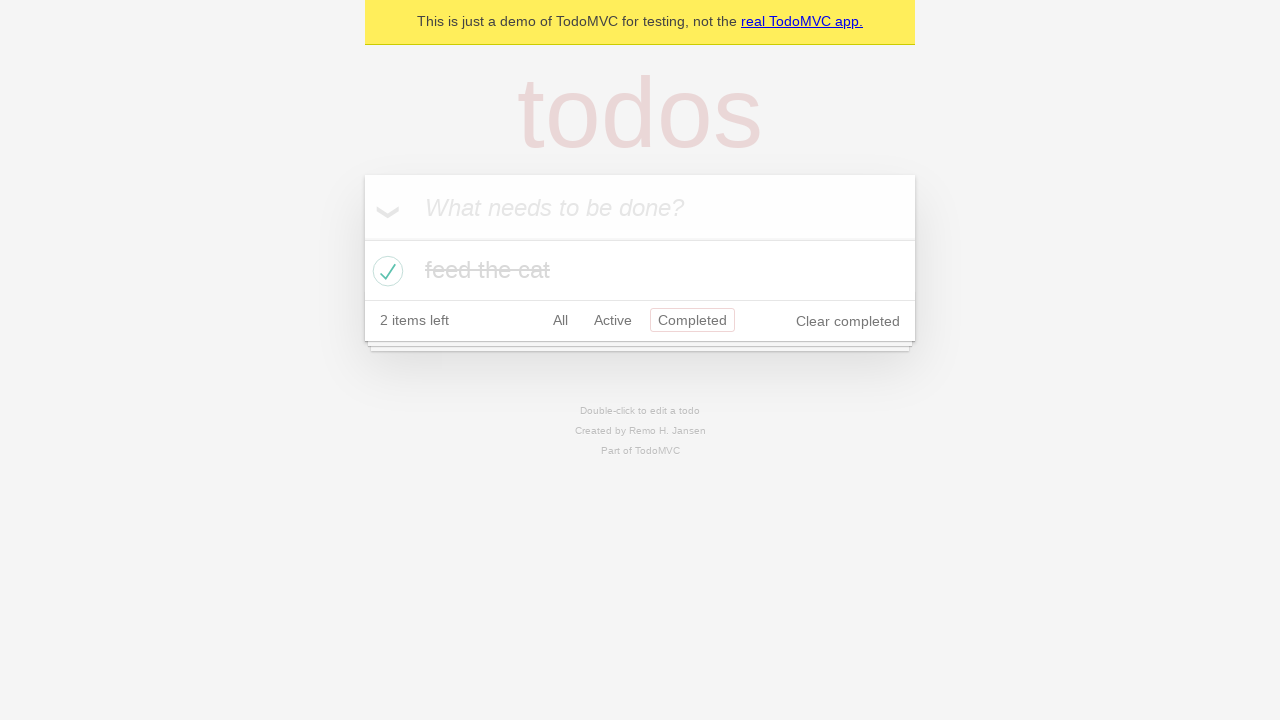

Clicked All filter to display all todo items at (560, 320) on internal:role=link[name="All"i]
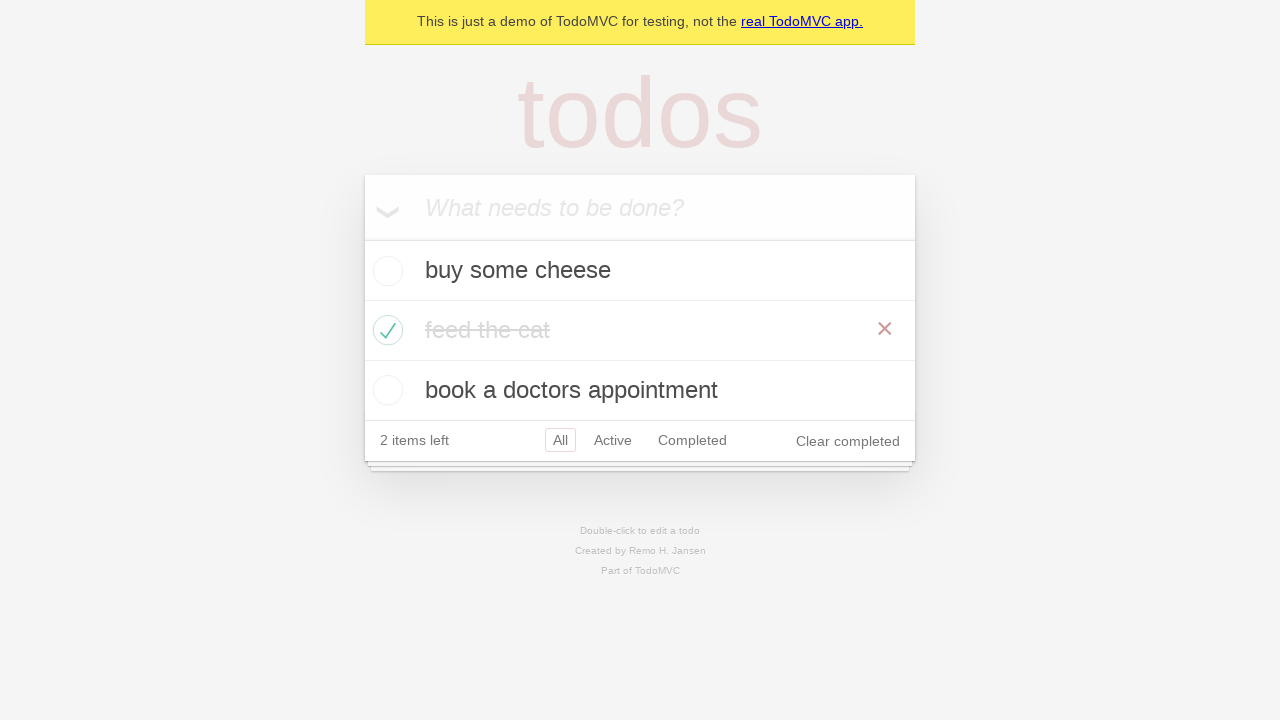

Waited for all todo items to be visible
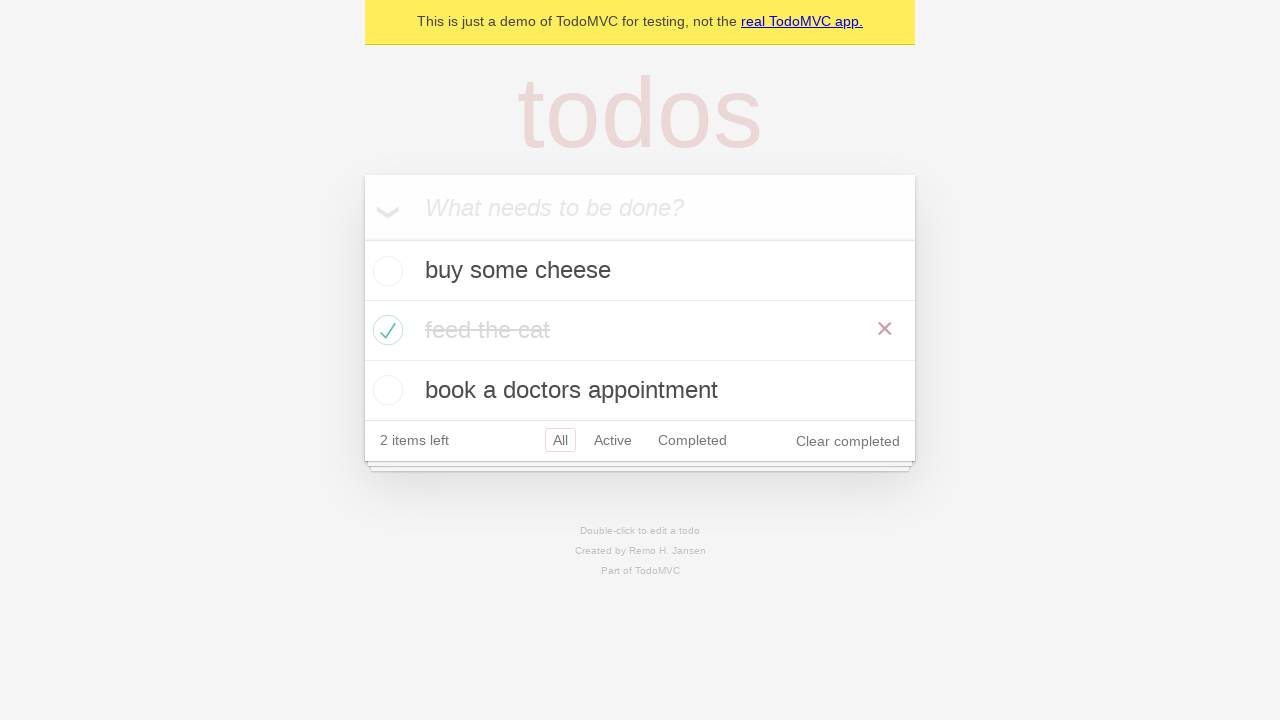

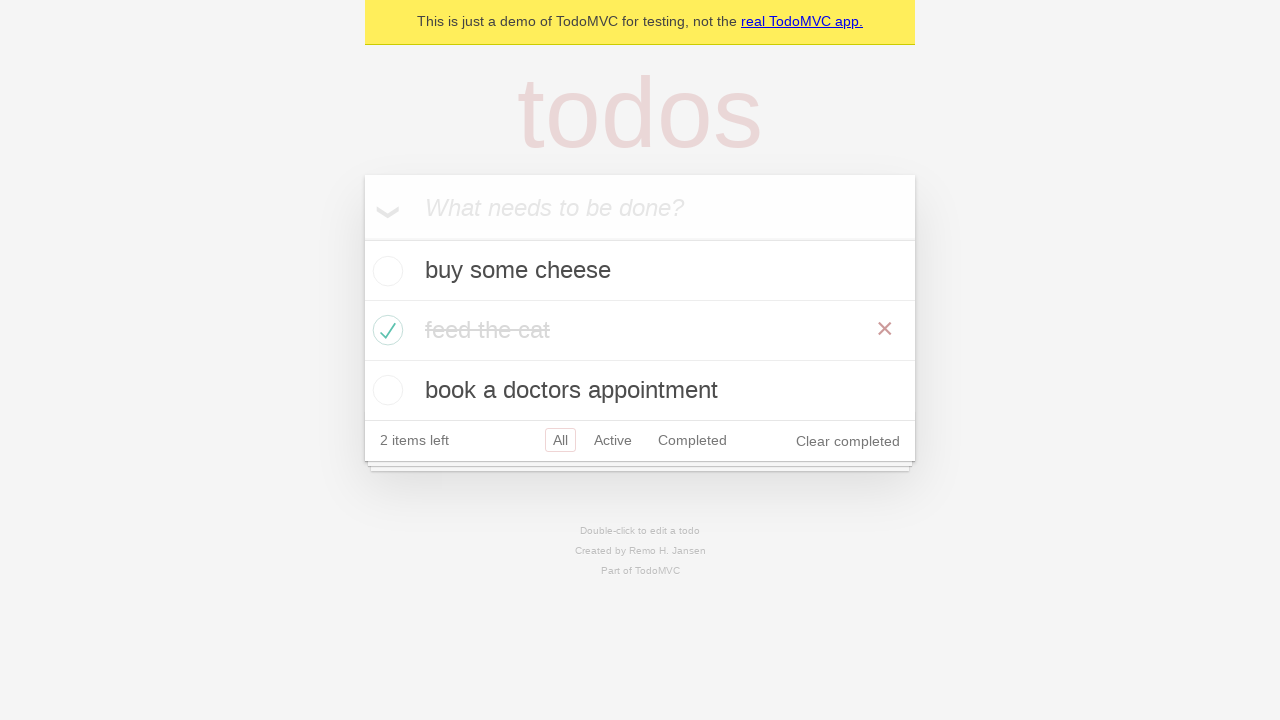